Tests scroll functionality by scrolling to a specific element on the product page

Starting URL: https://www.flipkart.com/apple-iphone-13-blue-256-gb/p/itmd68a015aa1e39?pid=MOBG6VF566ZTUVFR

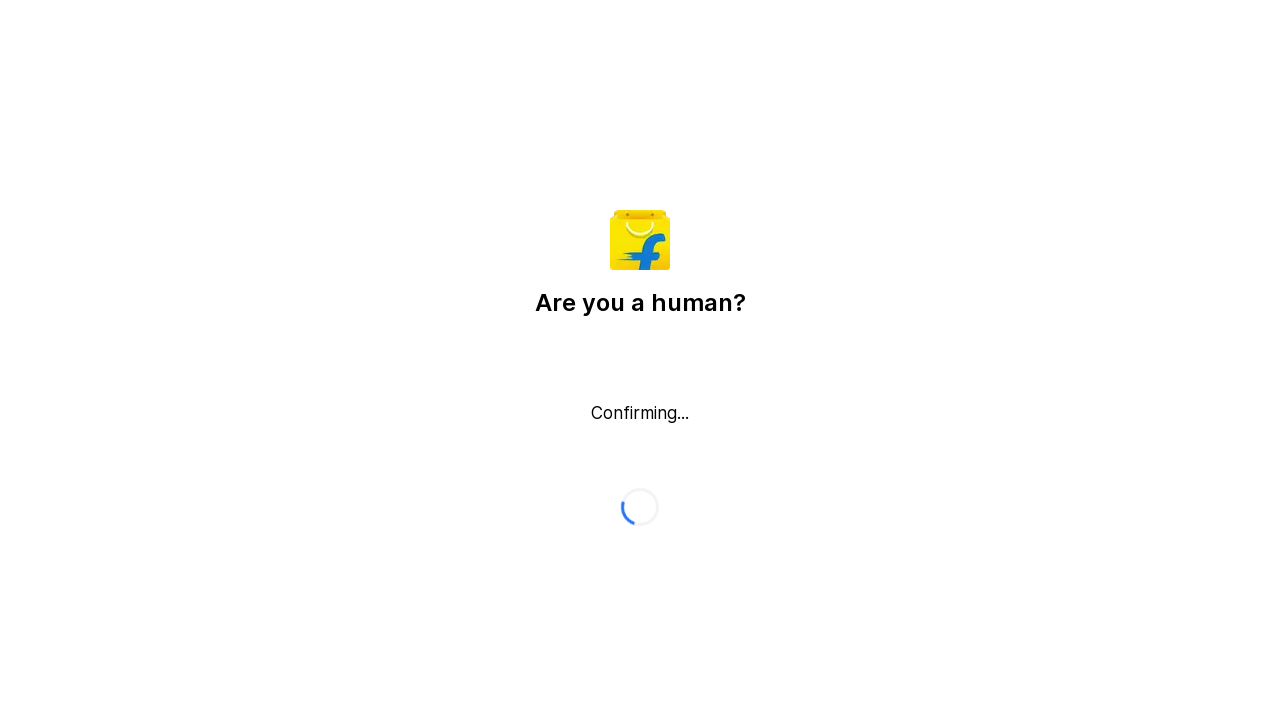

Page loaded - DOM content ready for Firefox_ScrollFrequency test
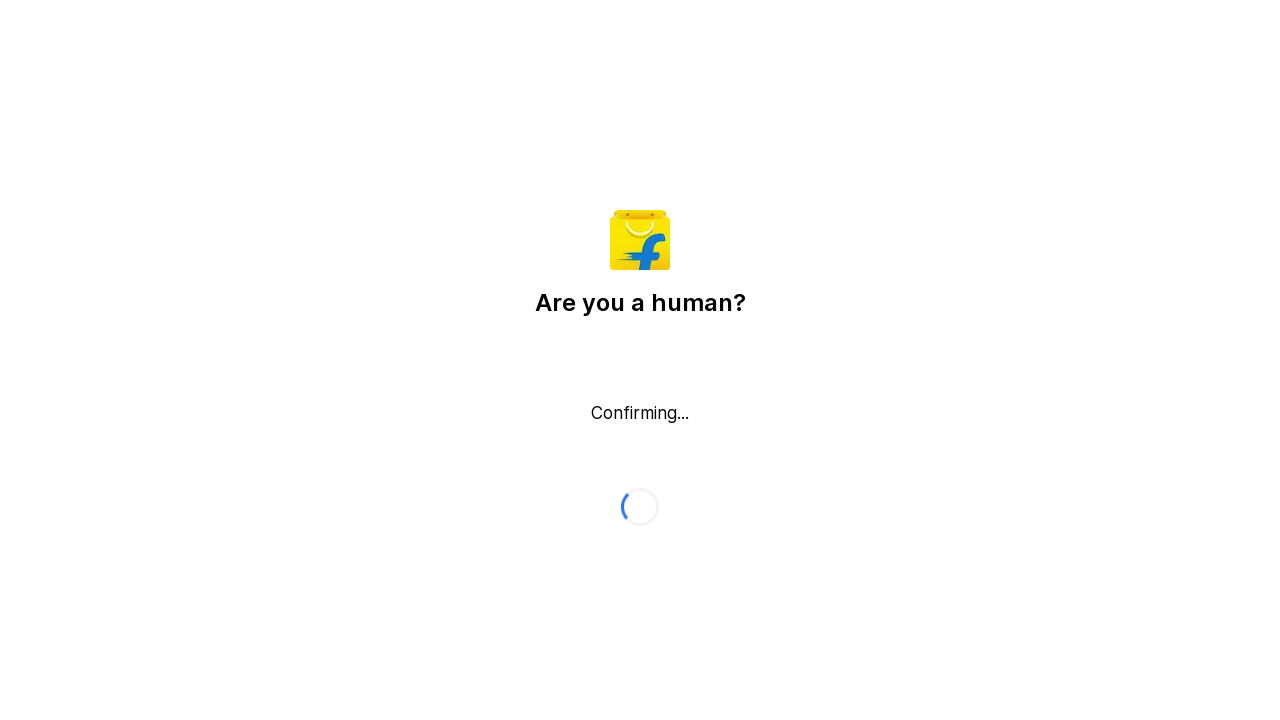

Scrolled to middle of product page (50% down)
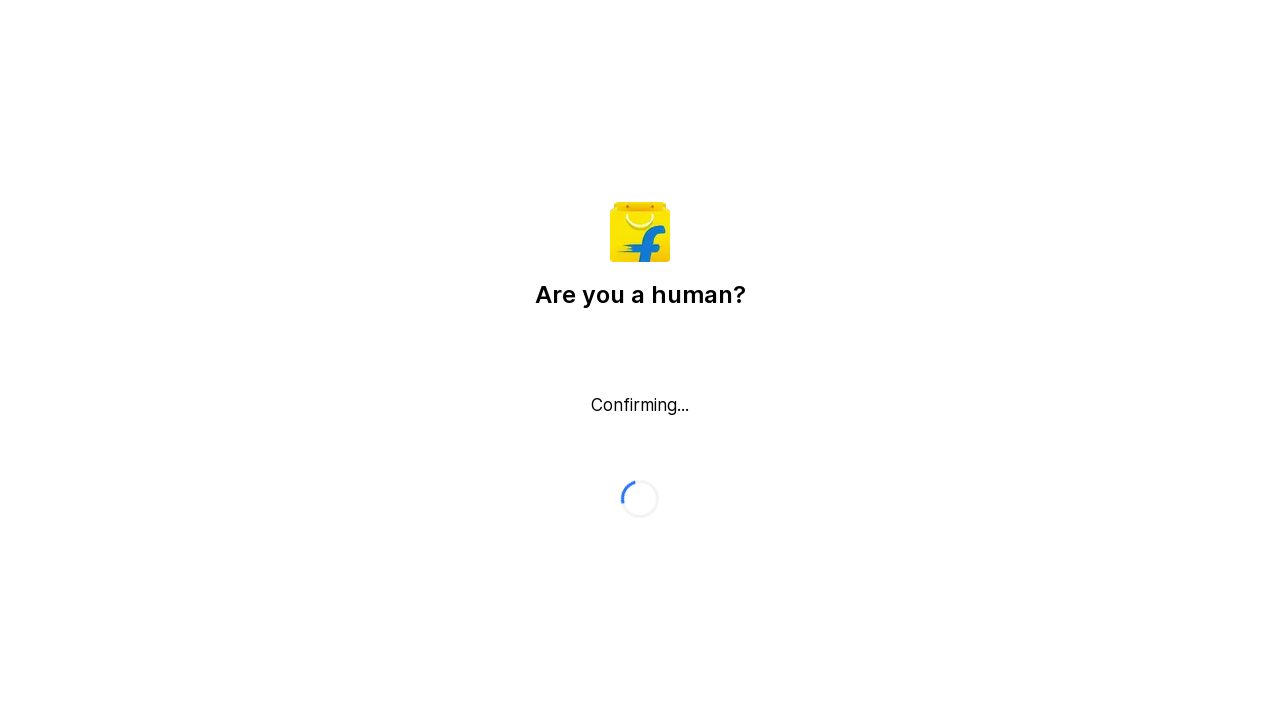

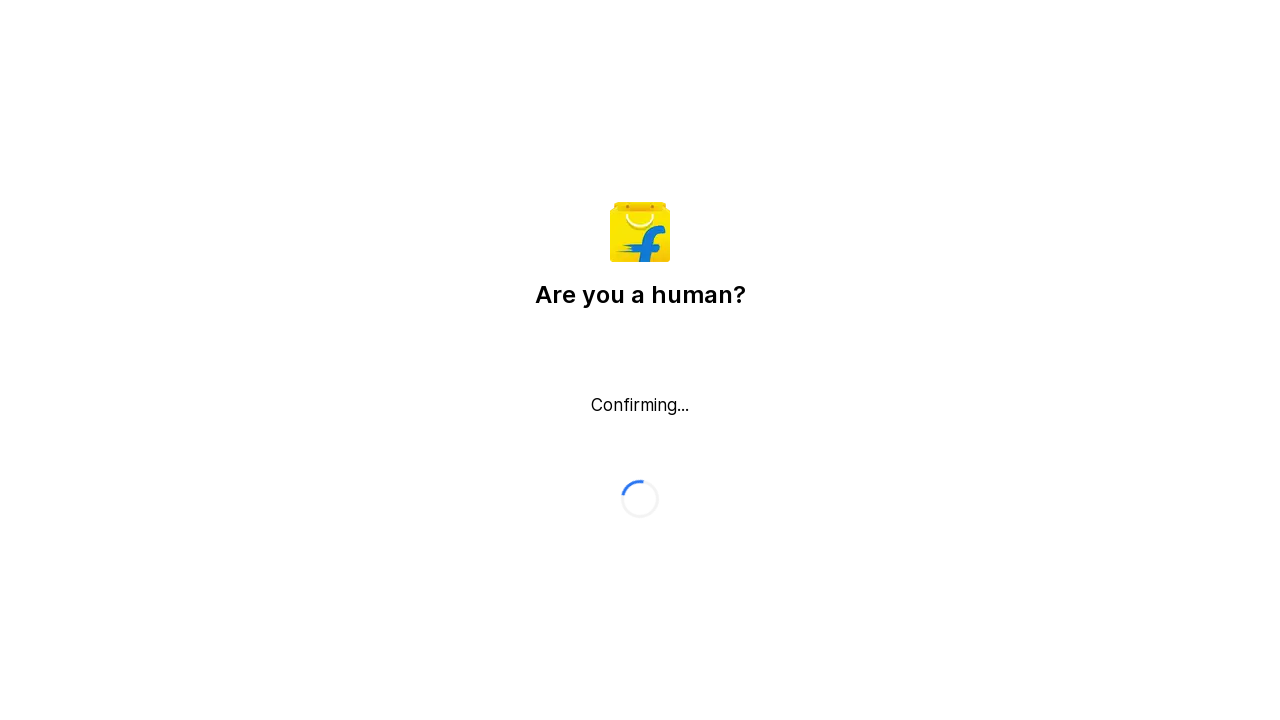